Navigates to a YouTube video page and executes JavaScript to display a browser alert dialog with a custom message.

Starting URL: https://www.youtube.com/watch?v=itqf0HJBqNg

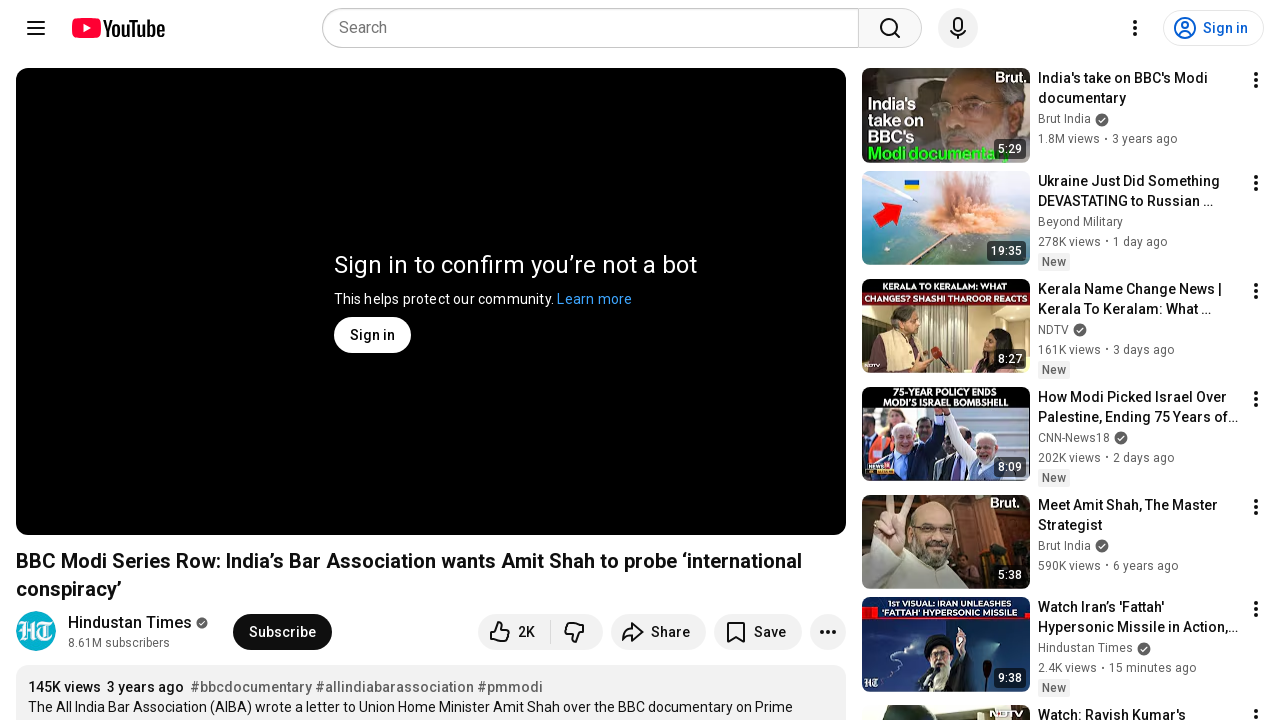

Navigated to YouTube video page
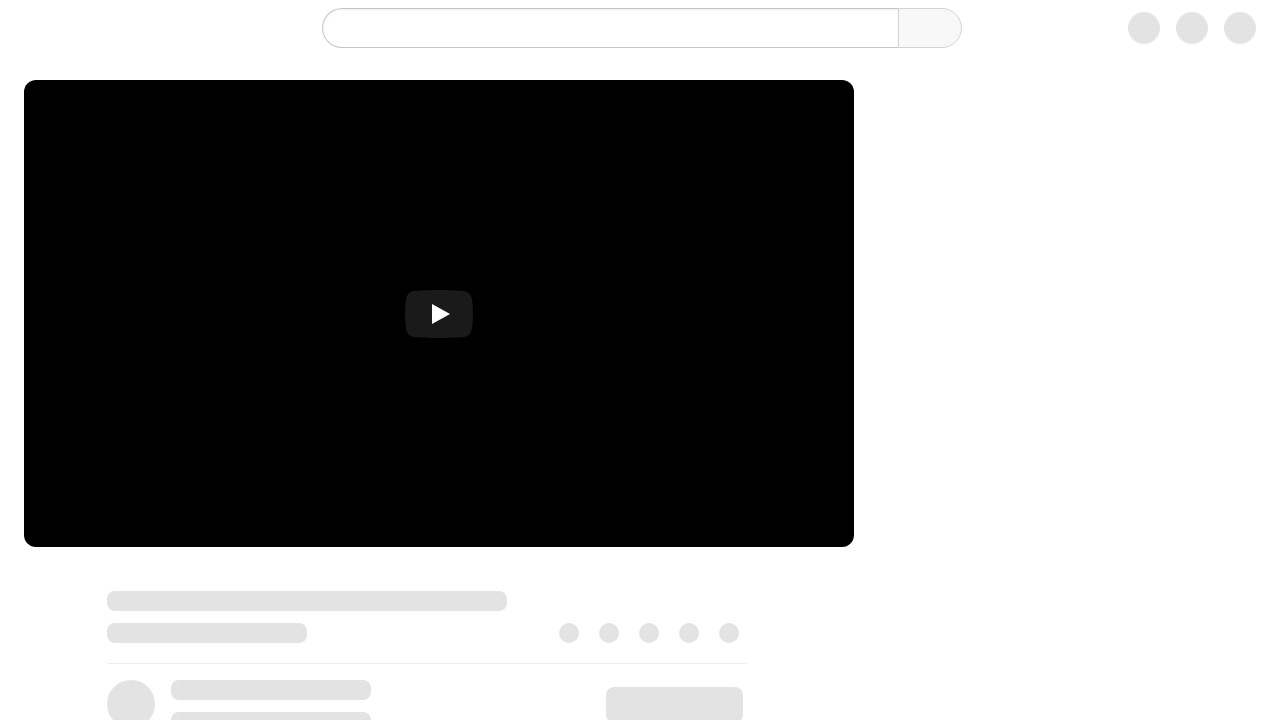

Set up alert dialog handler to accept dialogs
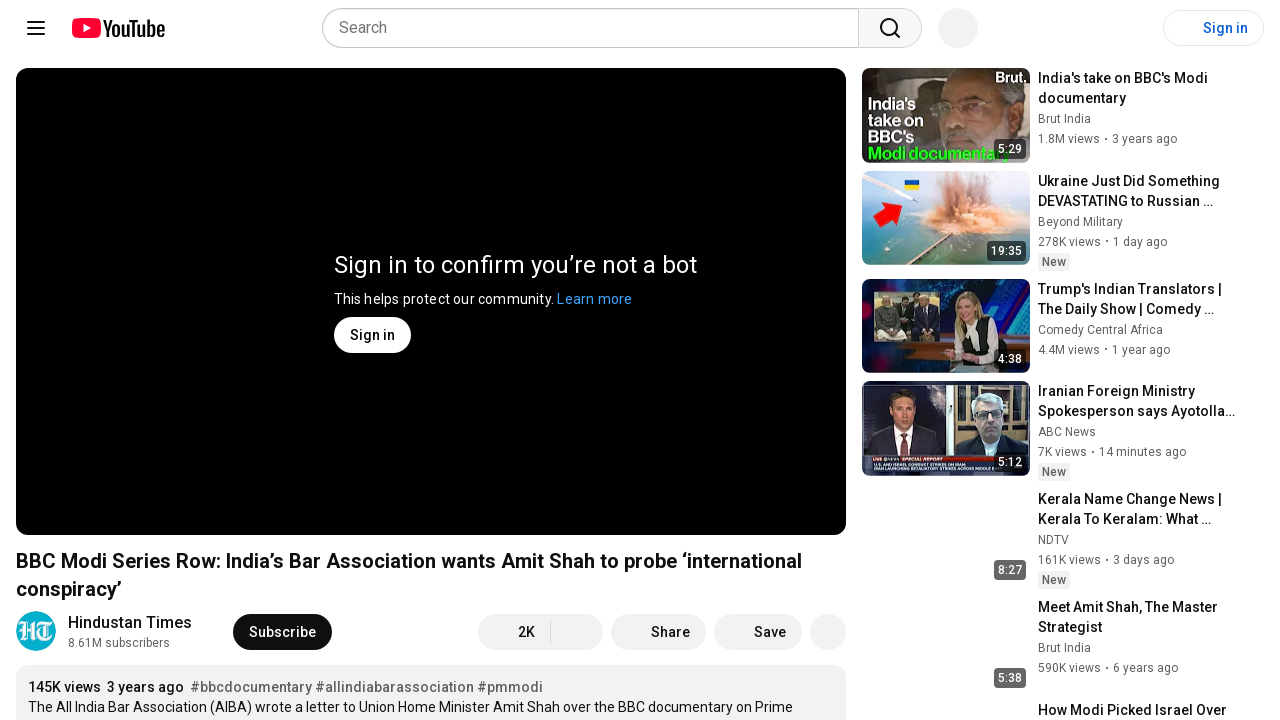

Executed JavaScript to display alert dialog with message 'shivakumar'
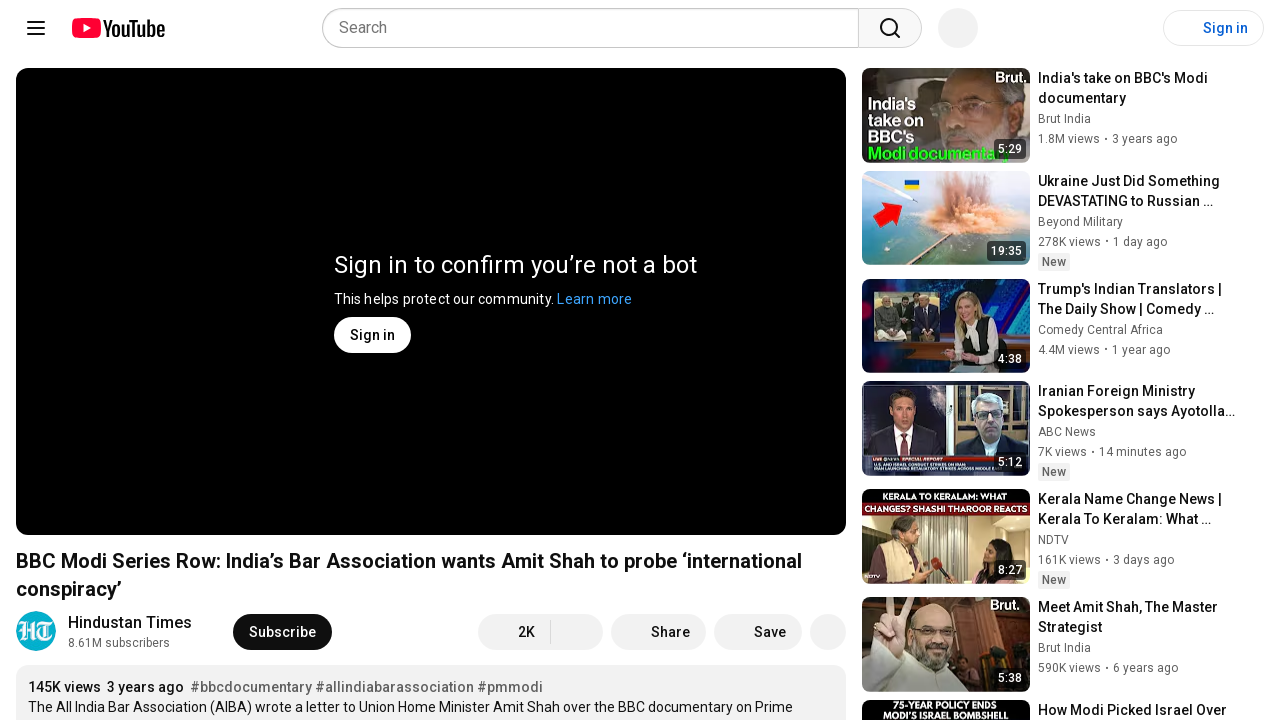

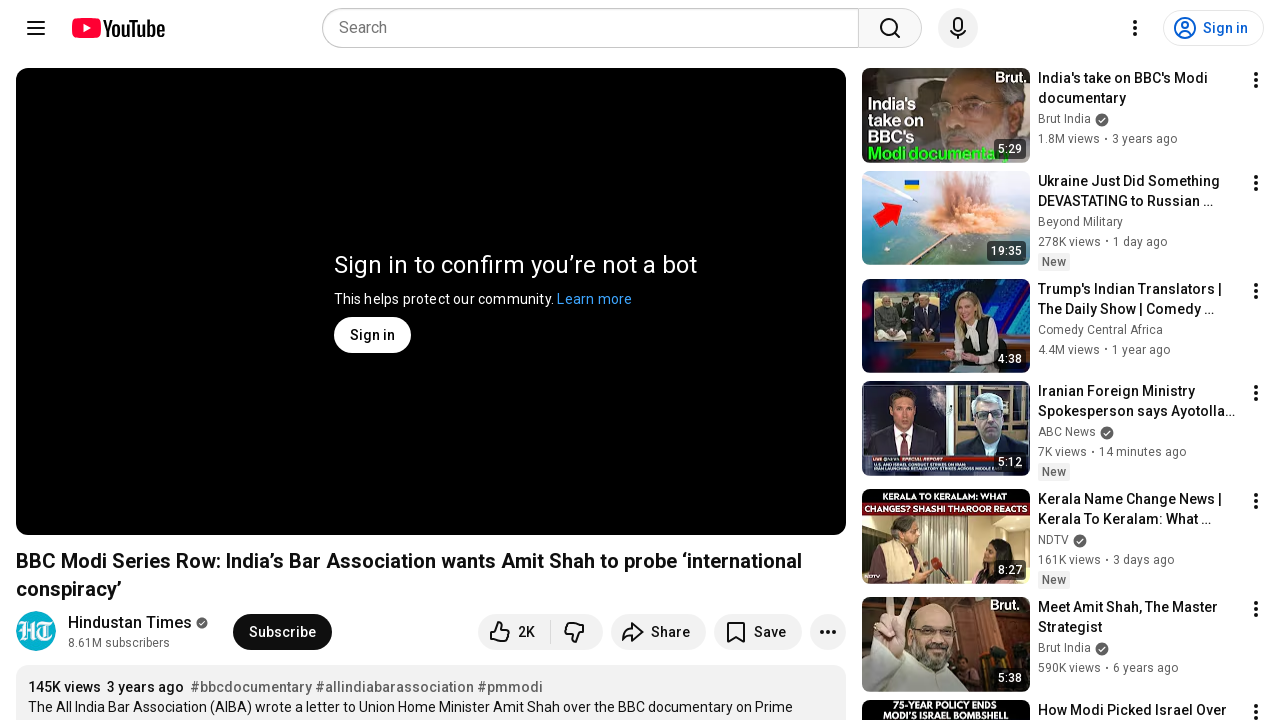